Tests autosuggestive dropdown functionality by typing a partial search term and selecting a matching option from the suggestions

Starting URL: https://rahulshettyacademy.com/dropdownsPractise/

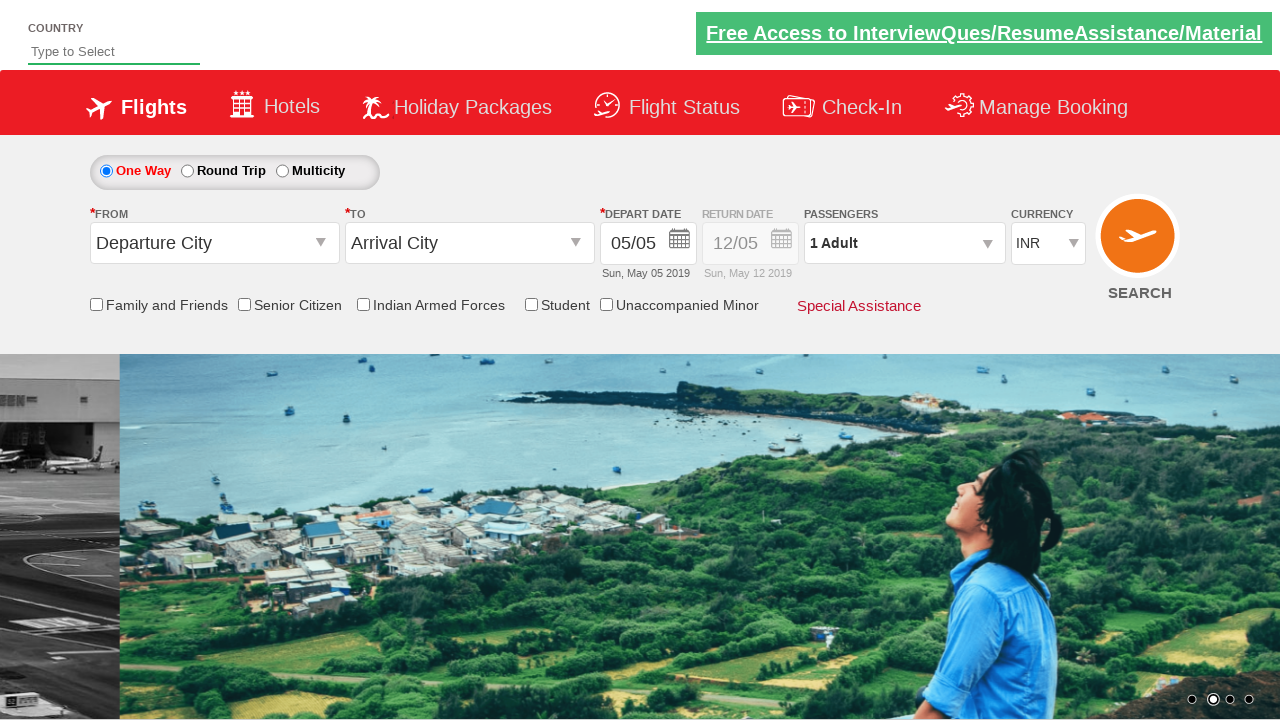

Typed 'ind' in the autosuggest field to trigger dropdown suggestions on #autosuggest
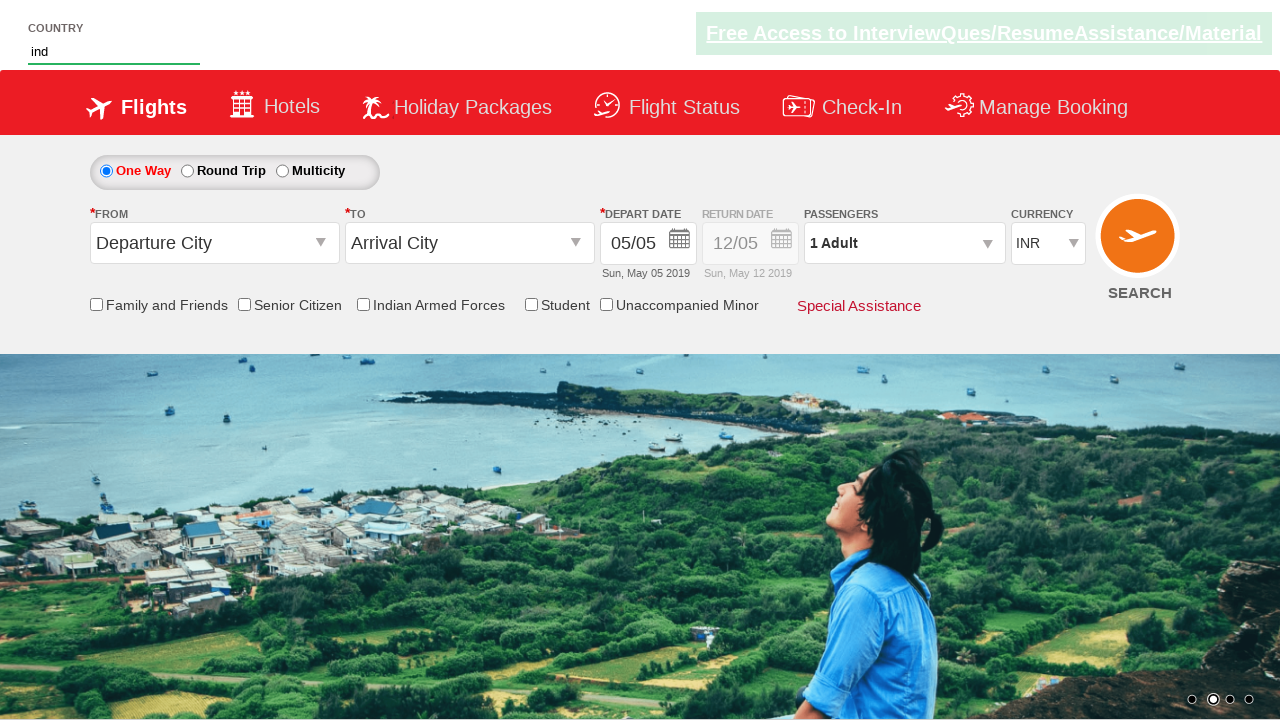

Waited for autosuggest dropdown options to appear
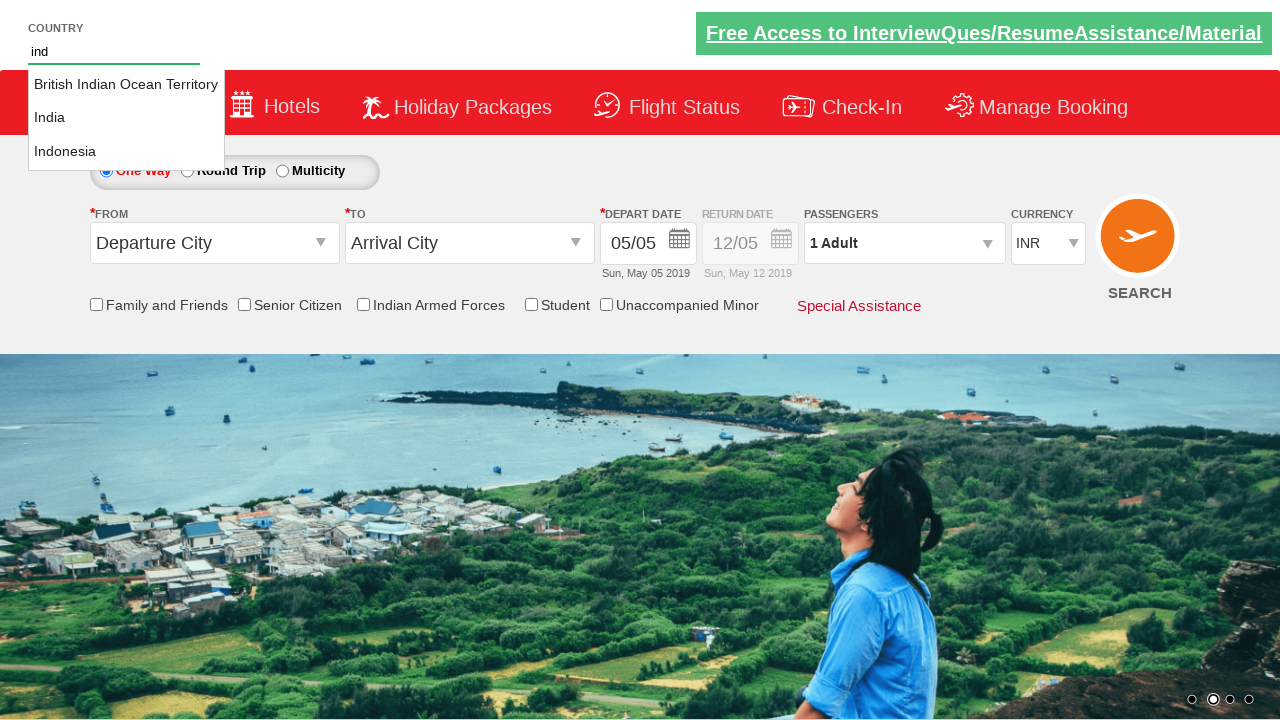

Retrieved all suggestion options from the dropdown
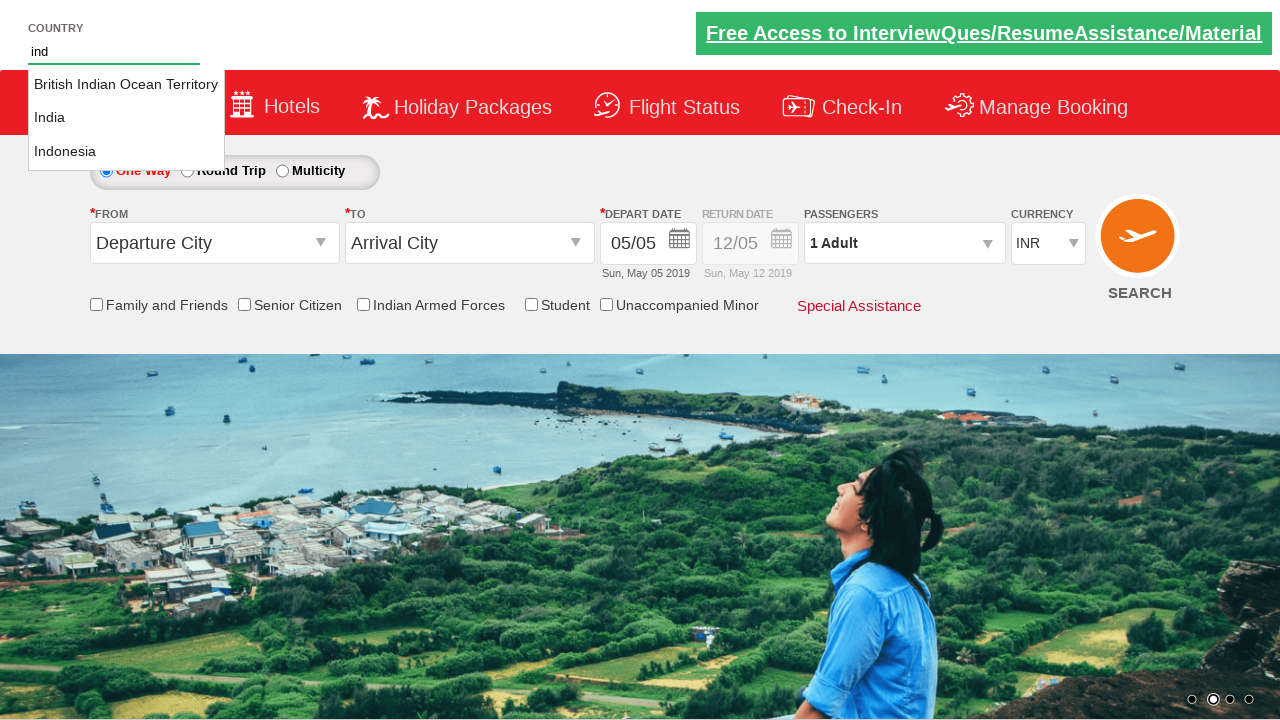

Selected 'India' from the autosuggest dropdown options at (126, 118) on #ui-id-1 li >> nth=1
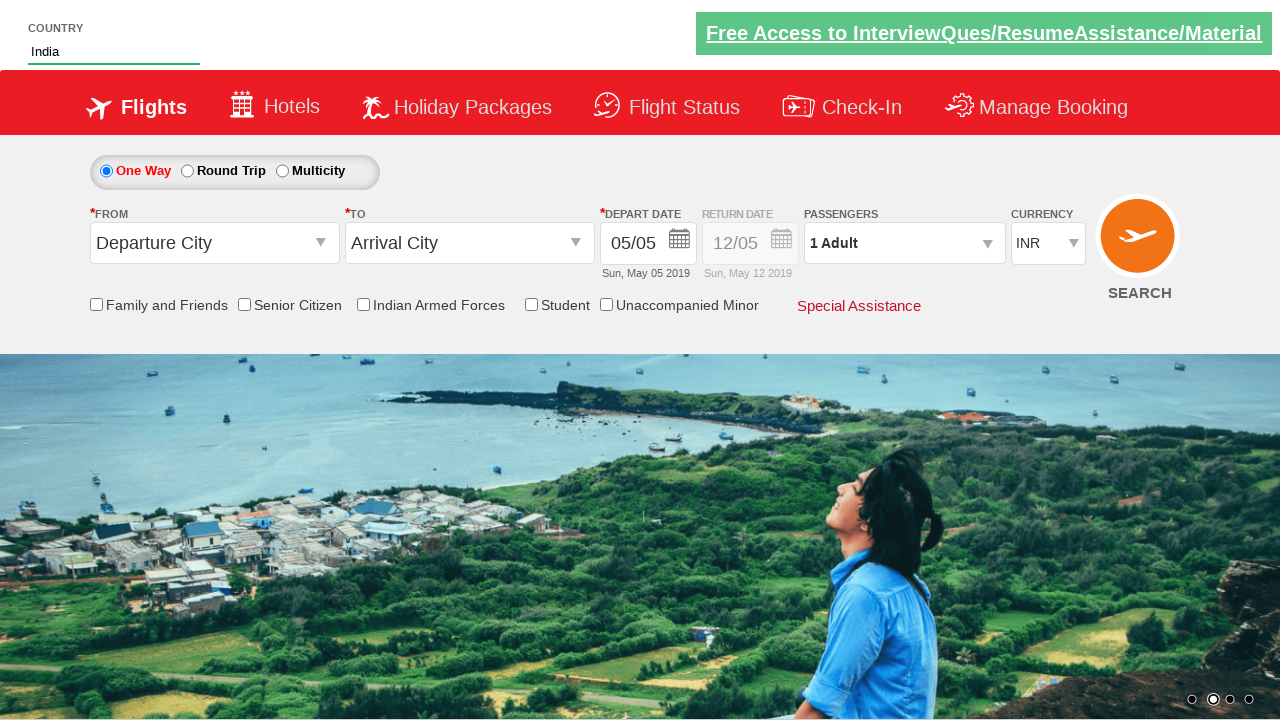

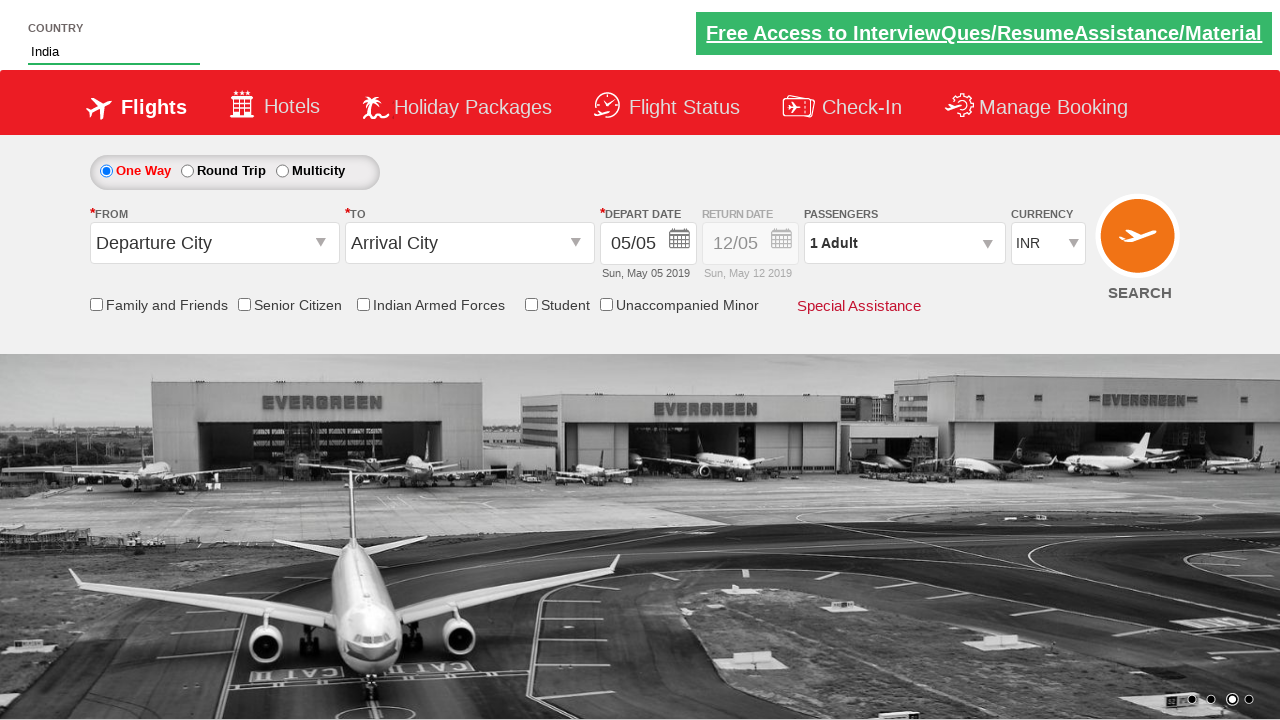